Tests that searching for "radis" (which doesn't match any fruits) shows 0 results

Starting URL: https://labasse.github.io/fruits/

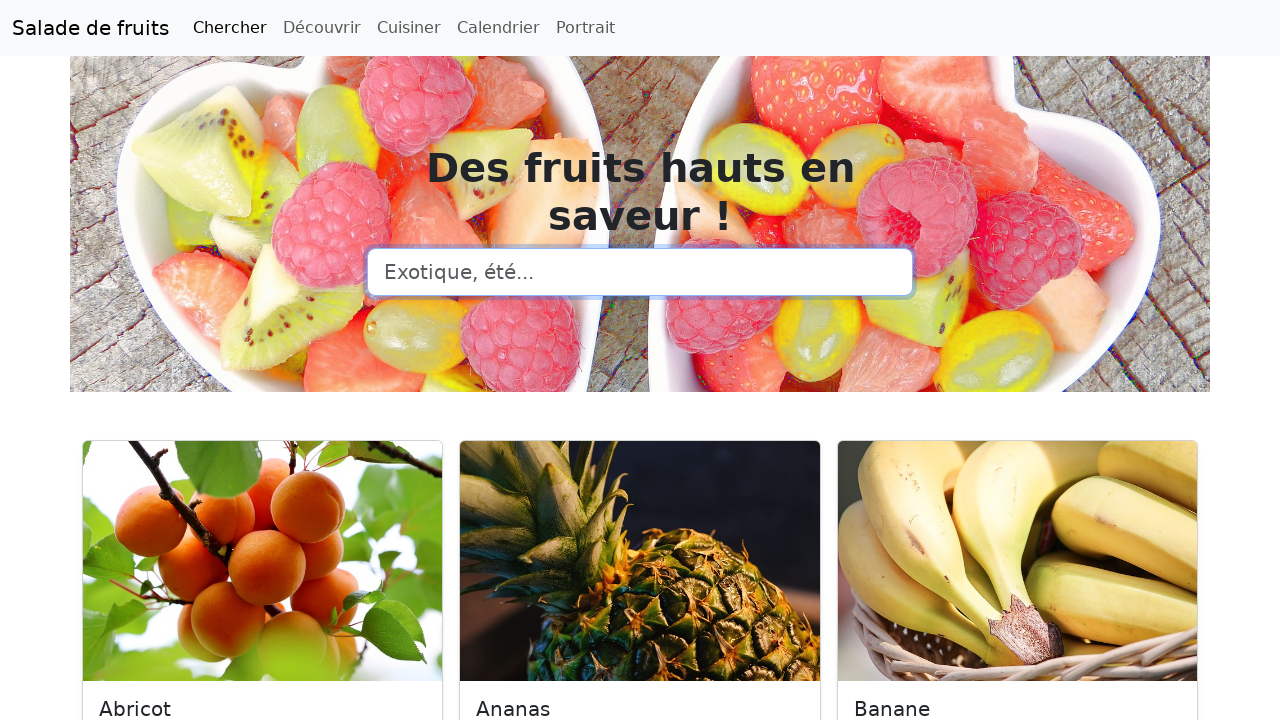

Clicked on search input field at (640, 272) on input[type=search]
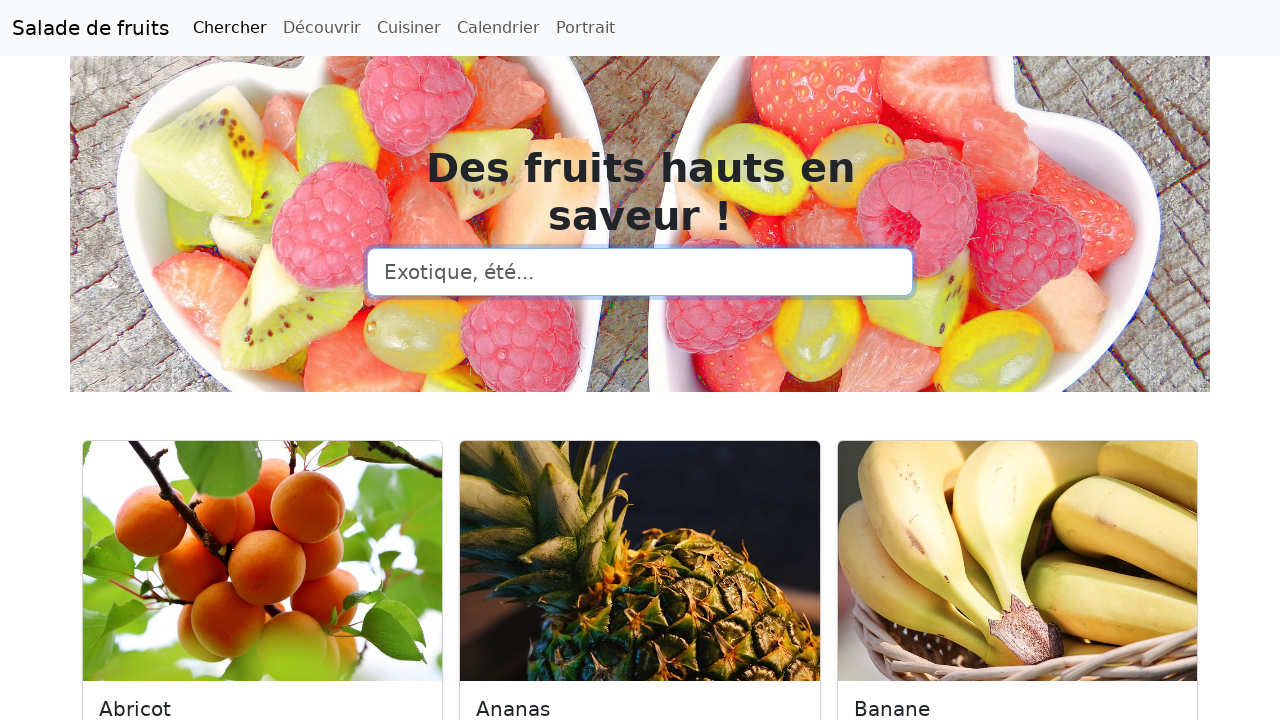

Filled search field with 'radis' on input[type=search]
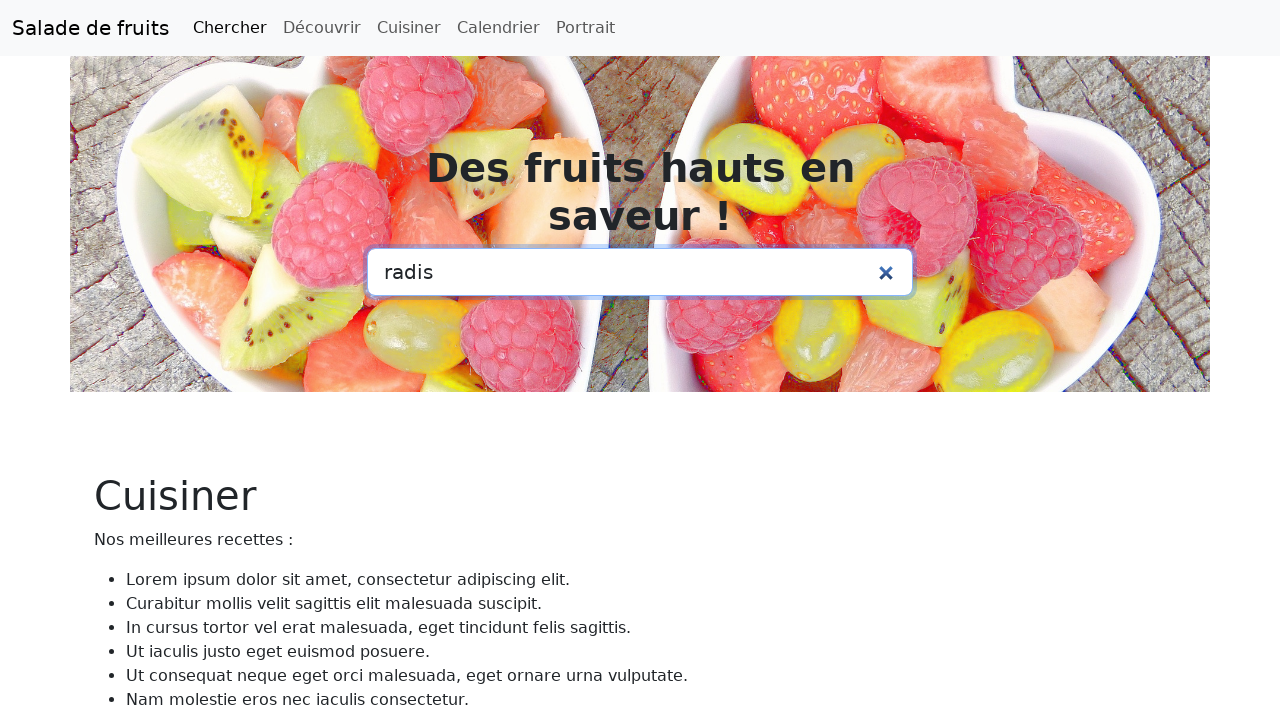

Verified that search for 'radis' returned 0 results
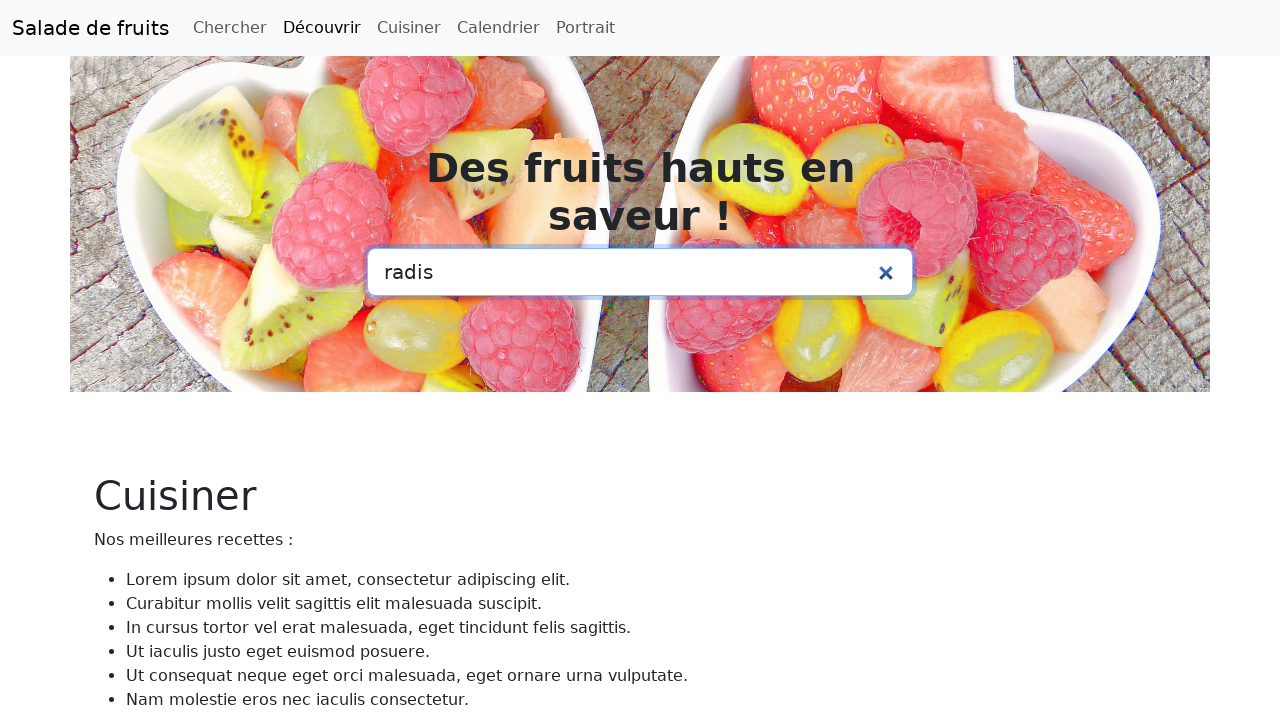

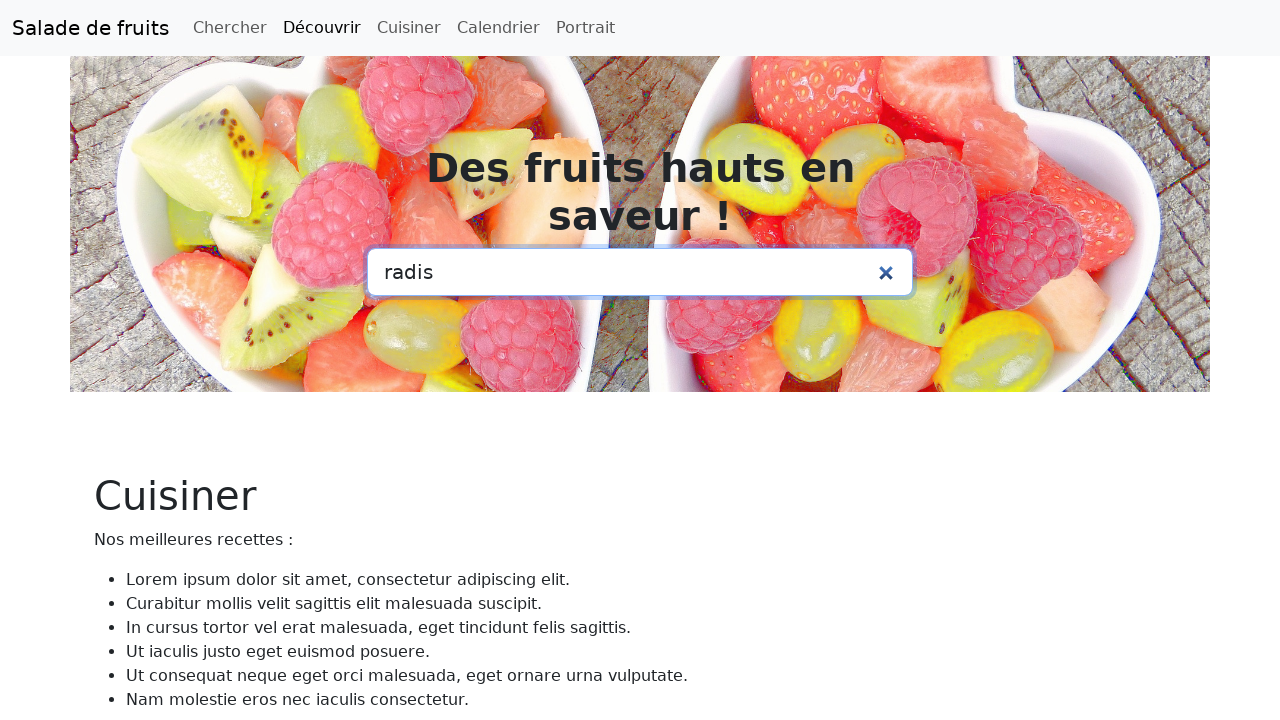